Tests contact form validation by clicking submit without filling fields, verifying error messages appear, then filling mandatory fields and verifying errors disappear. Also navigates to shop, adds products to cart, and verifies cart quantity.

Starting URL: https://jupiter.cloud.planittesting.com/#/

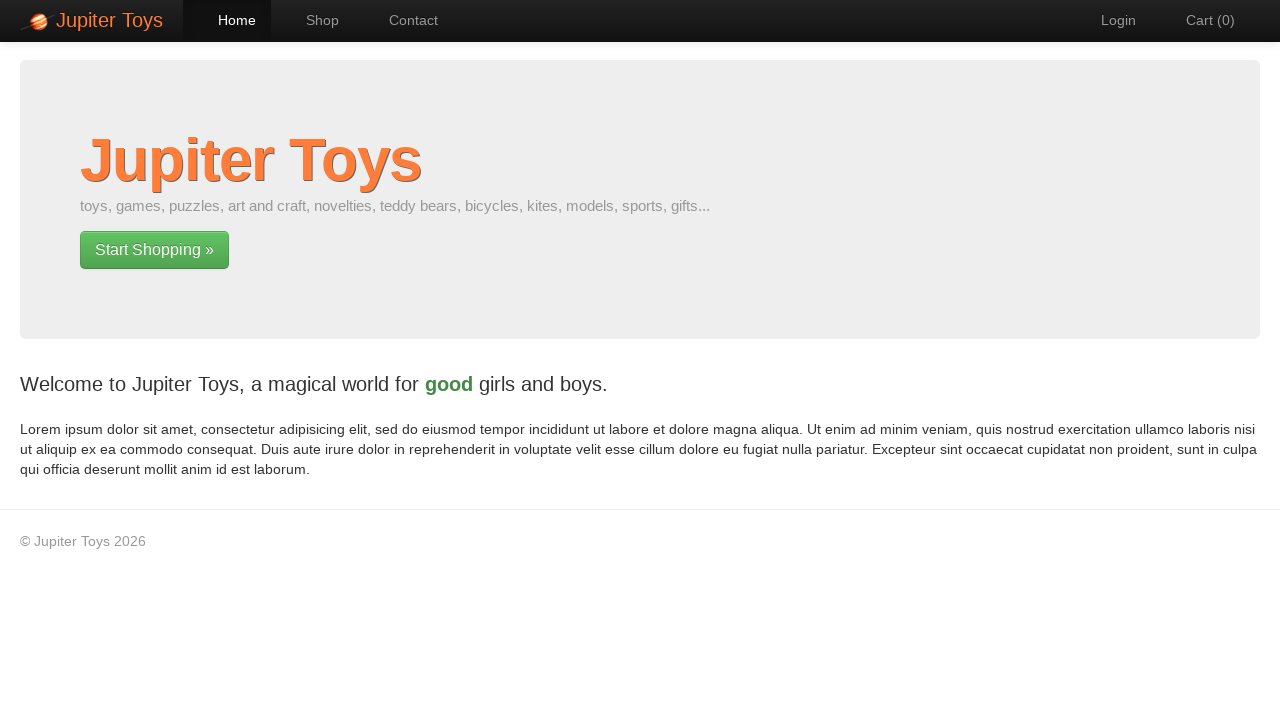

Clicked link to navigate to Contact page at (404, 20) on a[href='#/contact']
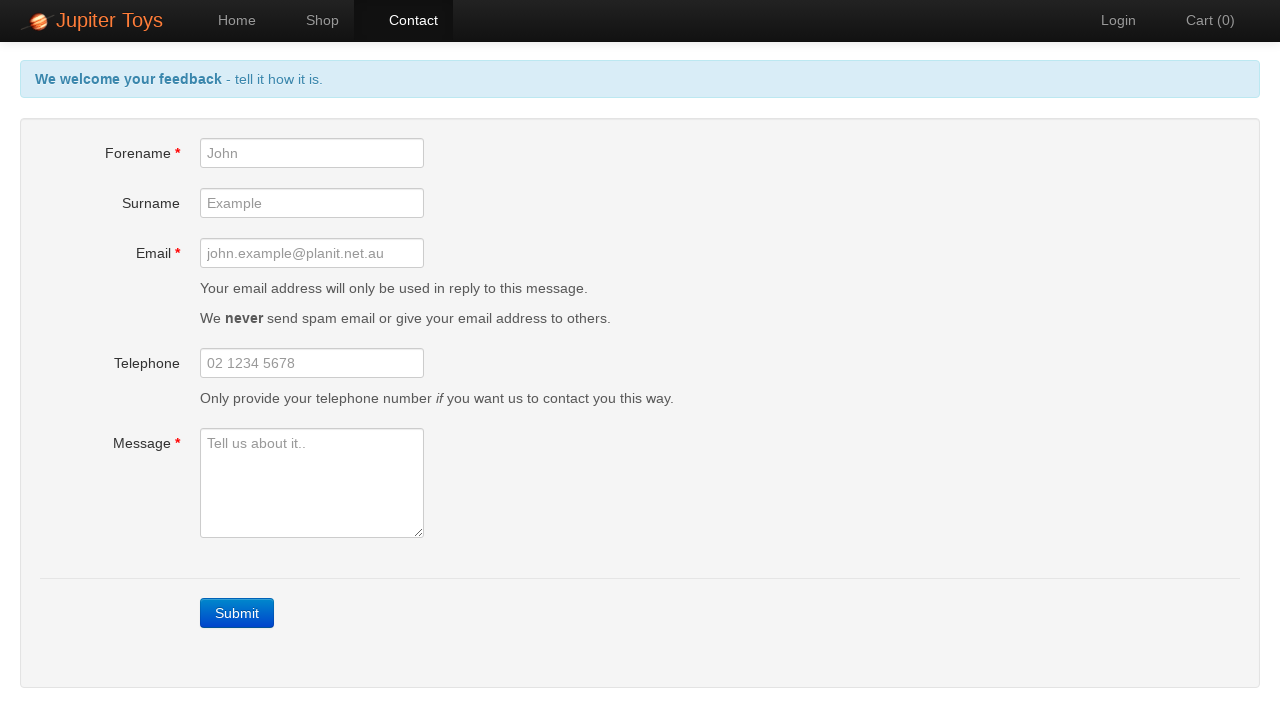

Submit button loaded on Contact page
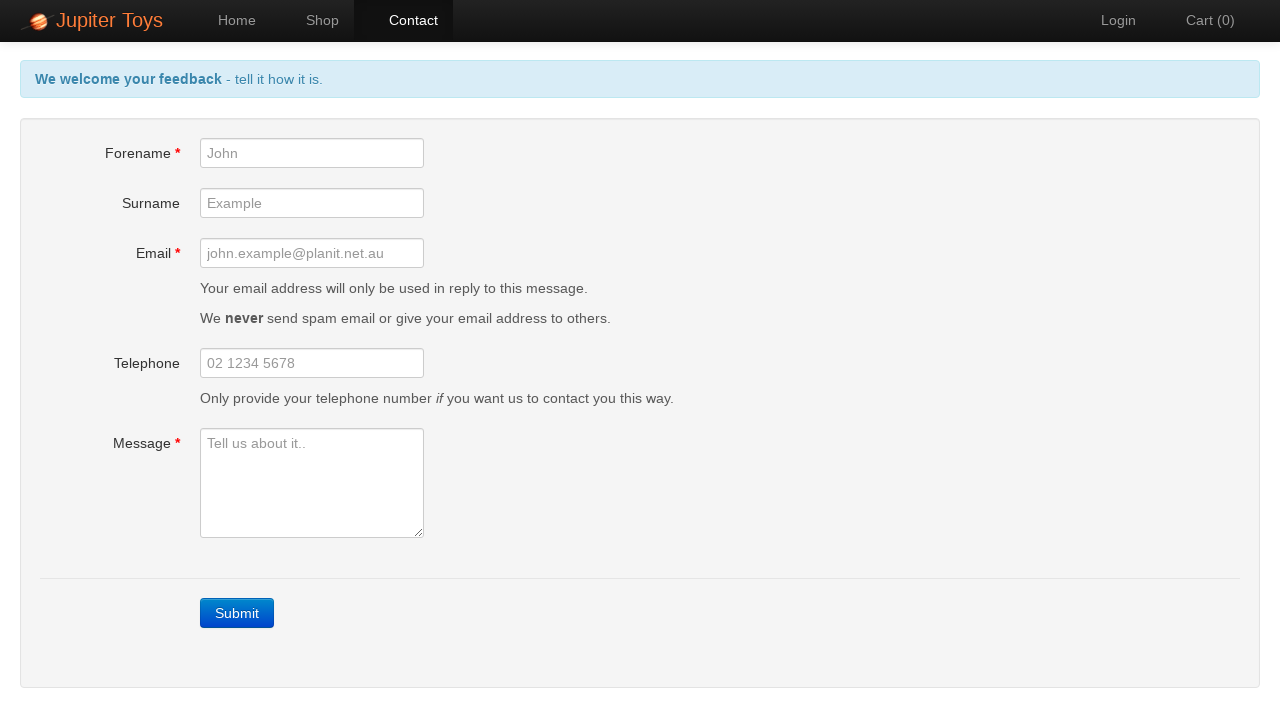

Clicked submit button without filling form fields at (237, 613) on .btn-contact
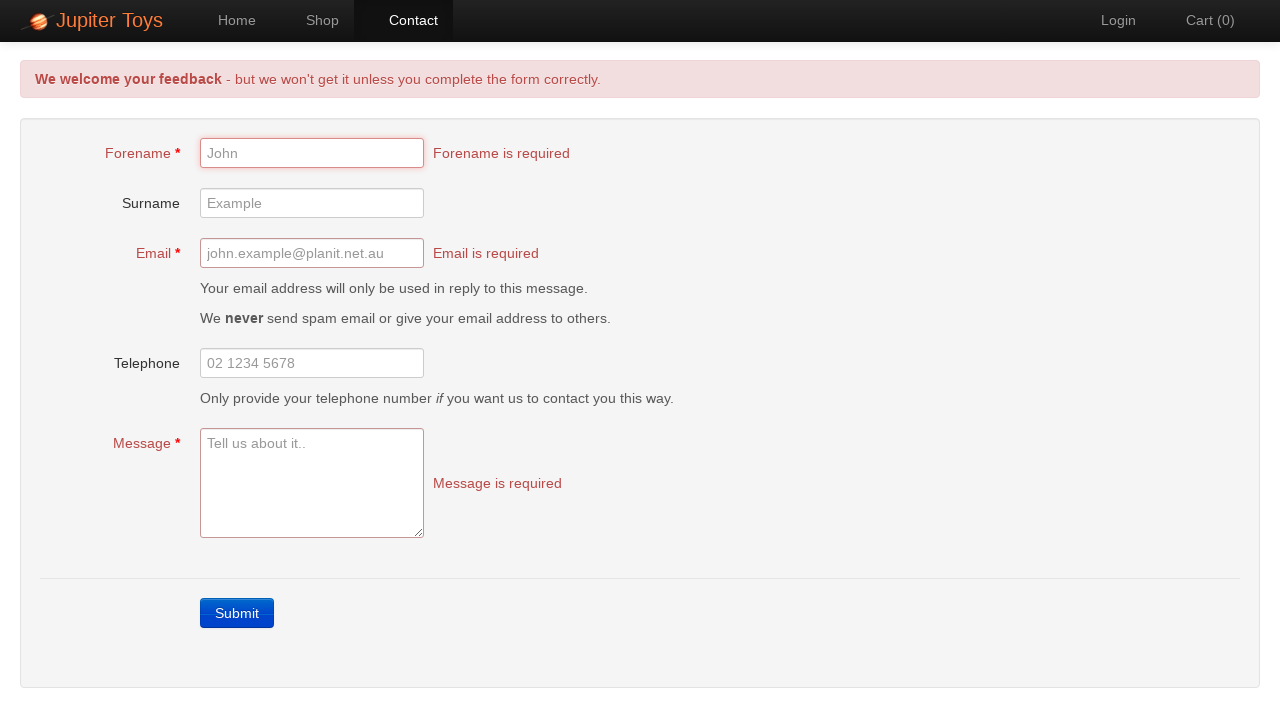

Forename error message appeared
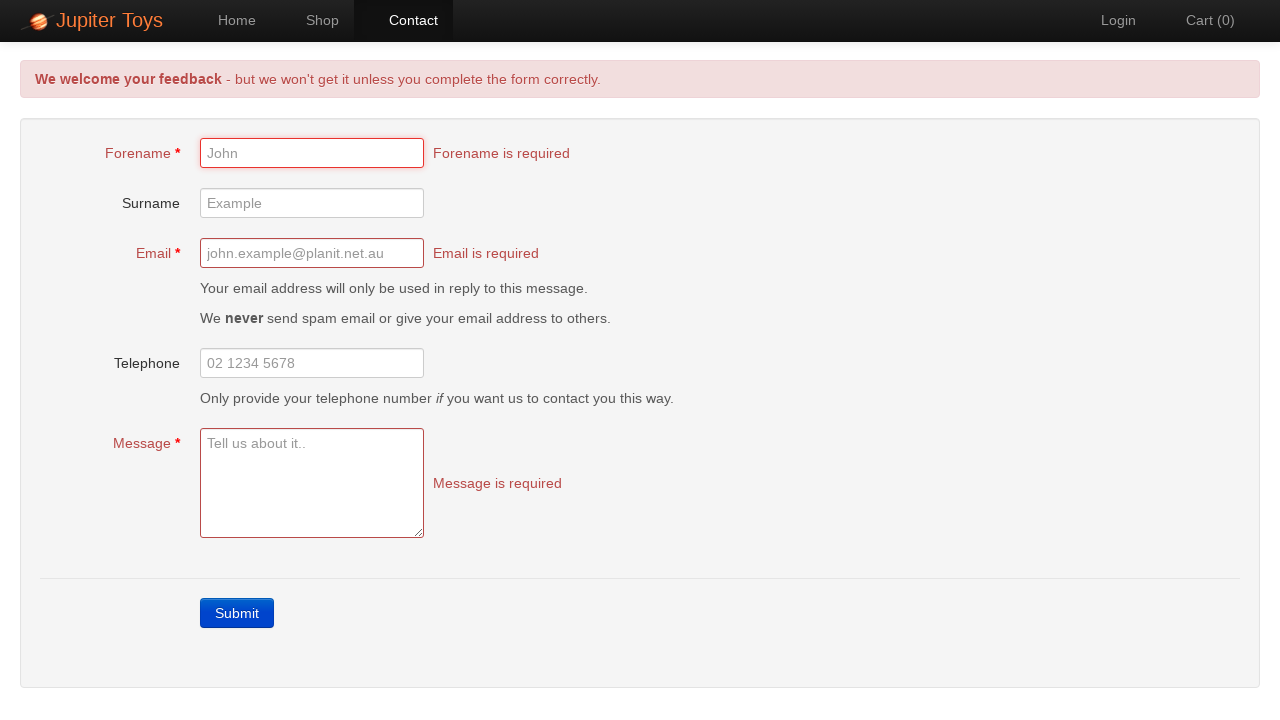

Verified 'Forename is required' error message
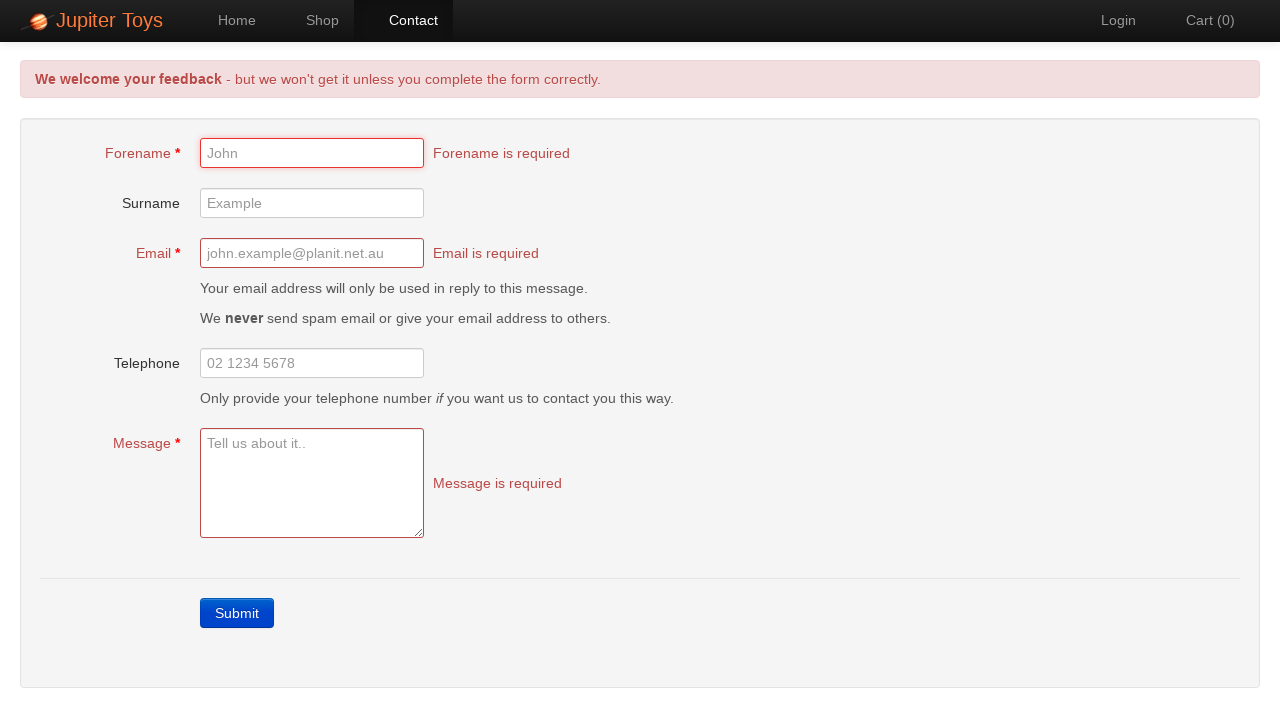

Verified 'Email is required' error message
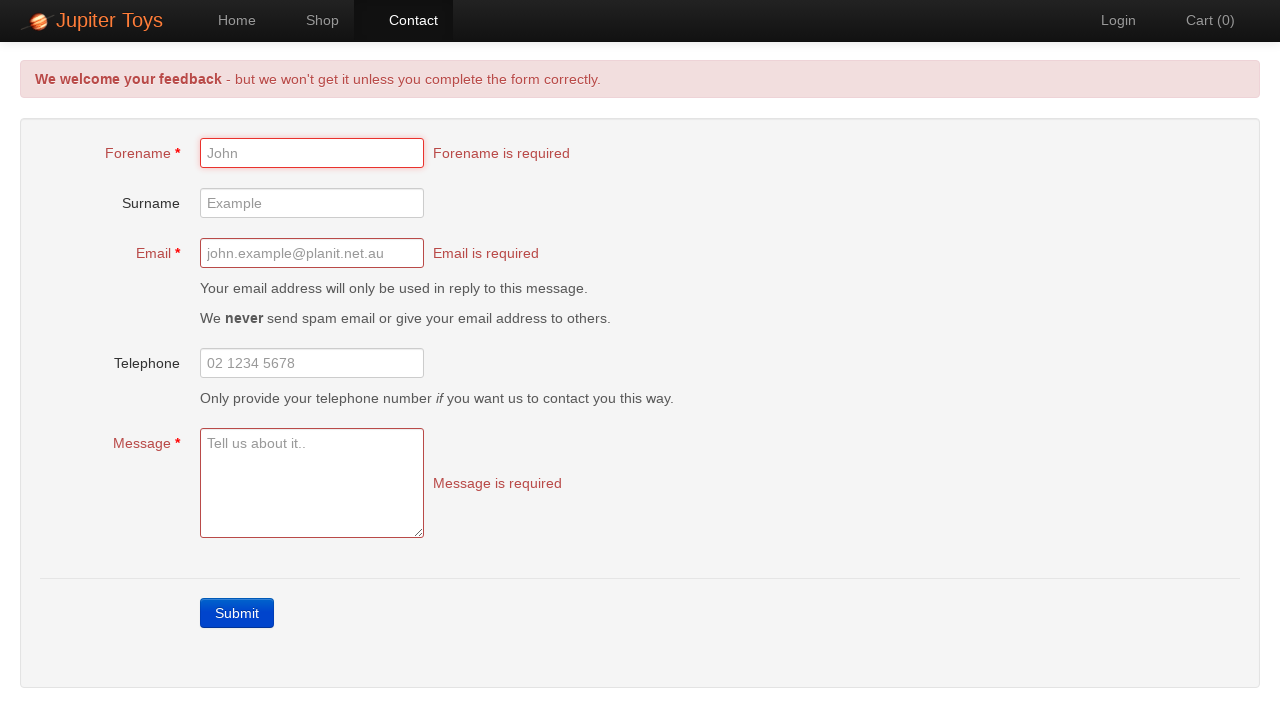

Verified 'Message is required' error message
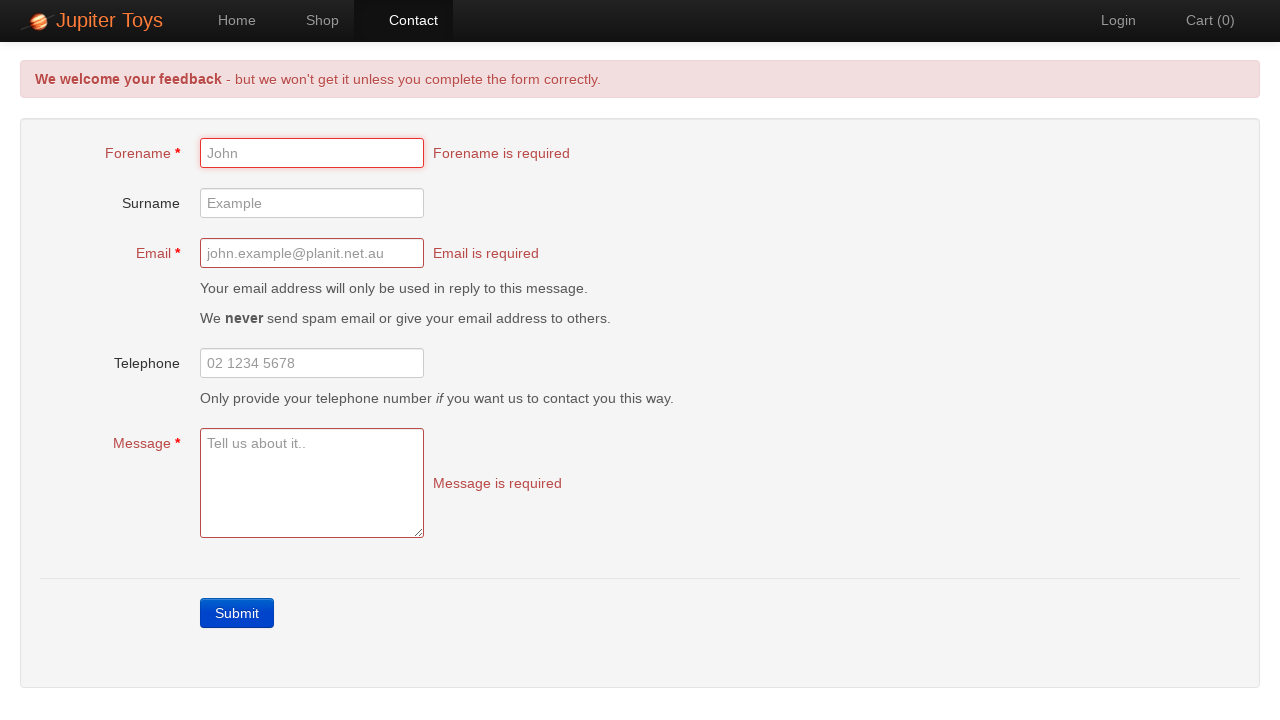

Filled forename field with 'JohnDoe' on #forename
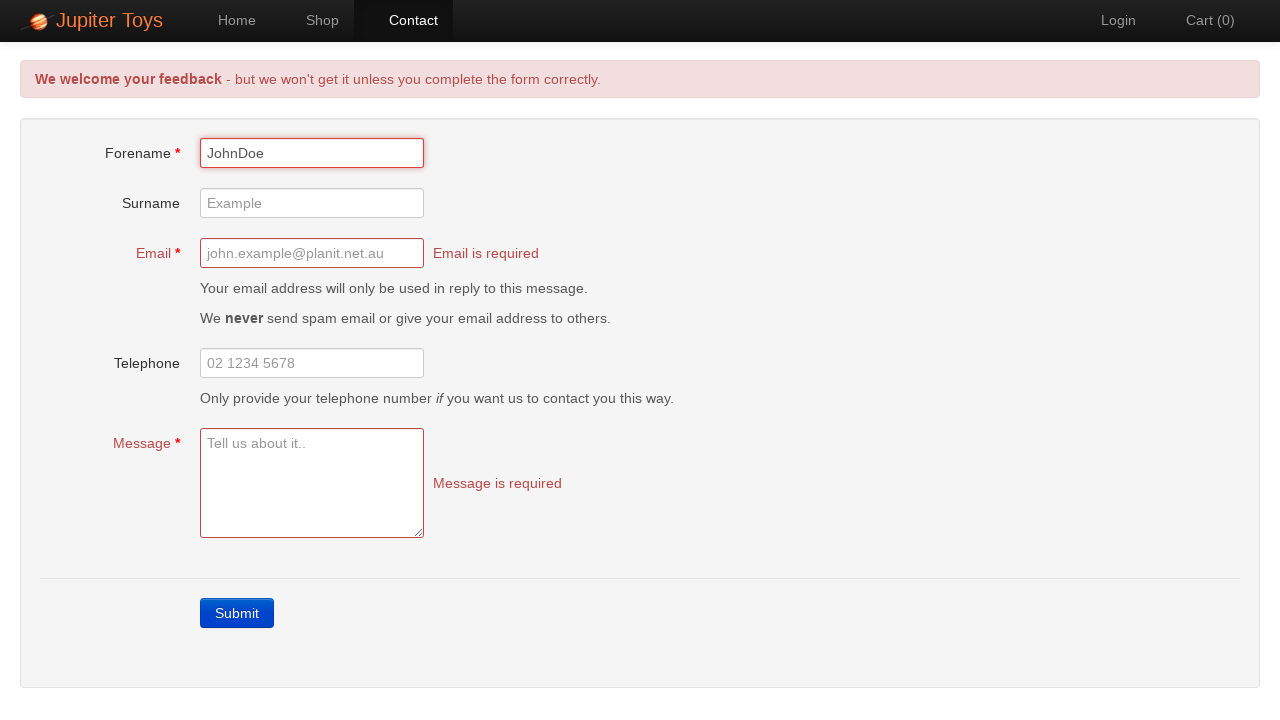

Filled email field with 'John.doe@Planit.com' on #email
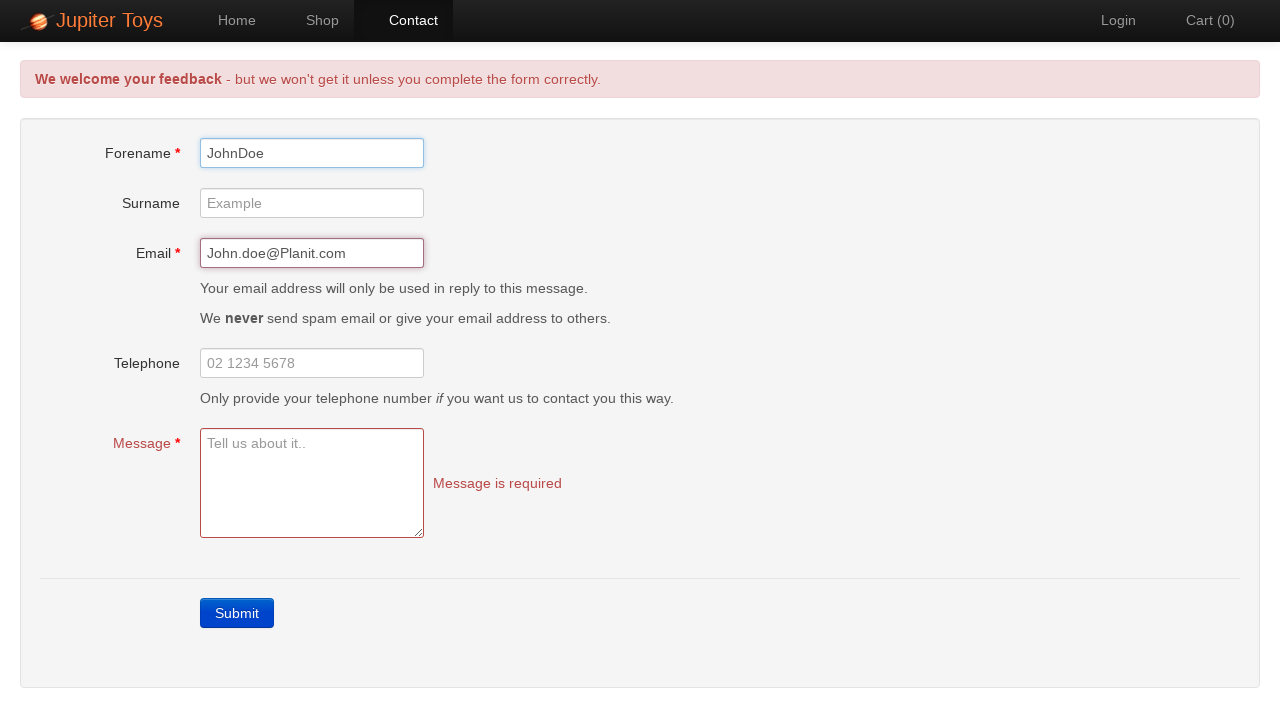

Filled message field with 'Hey there' on #message
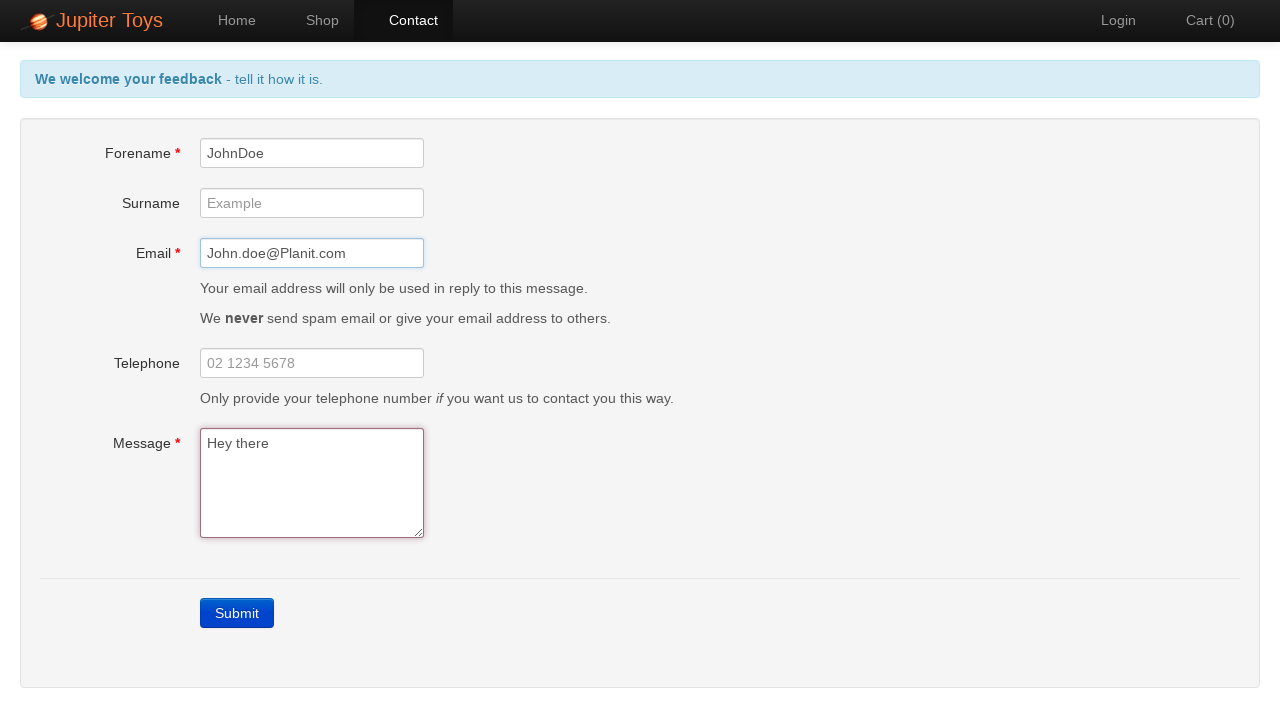

Clicked submit button with all mandatory fields filled at (237, 613) on .btn-contact
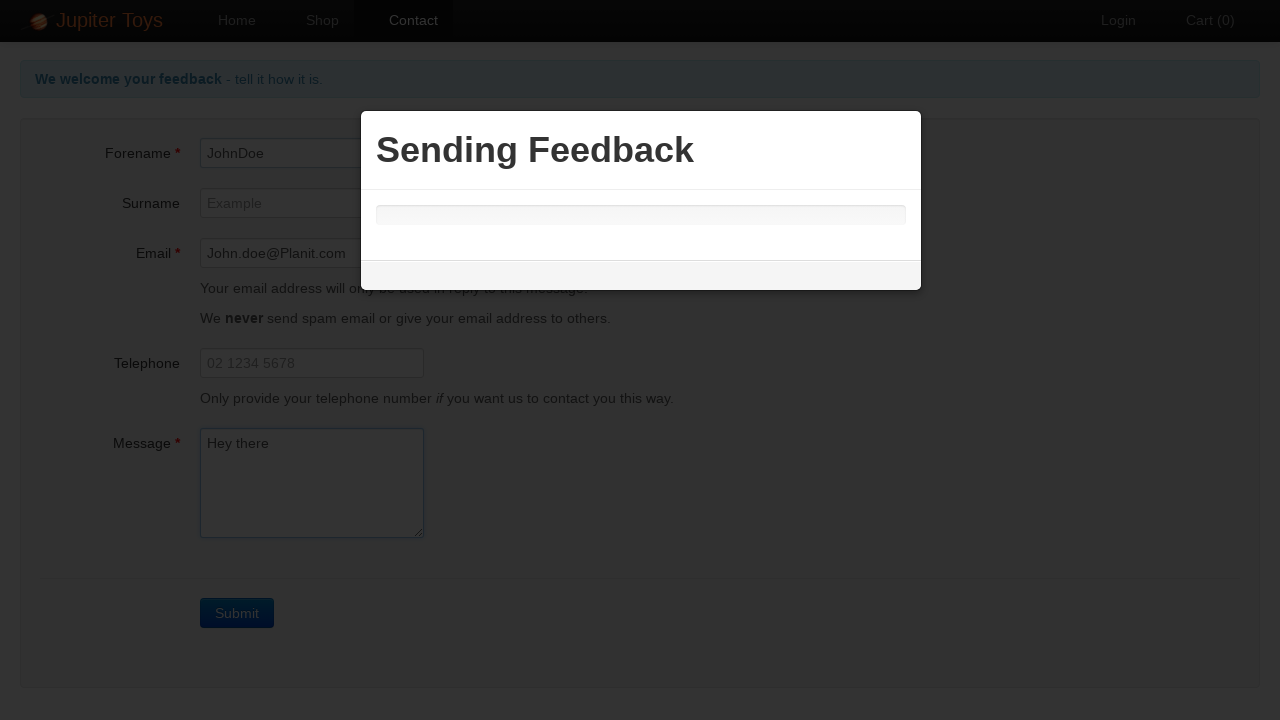

Success message appeared after form submission
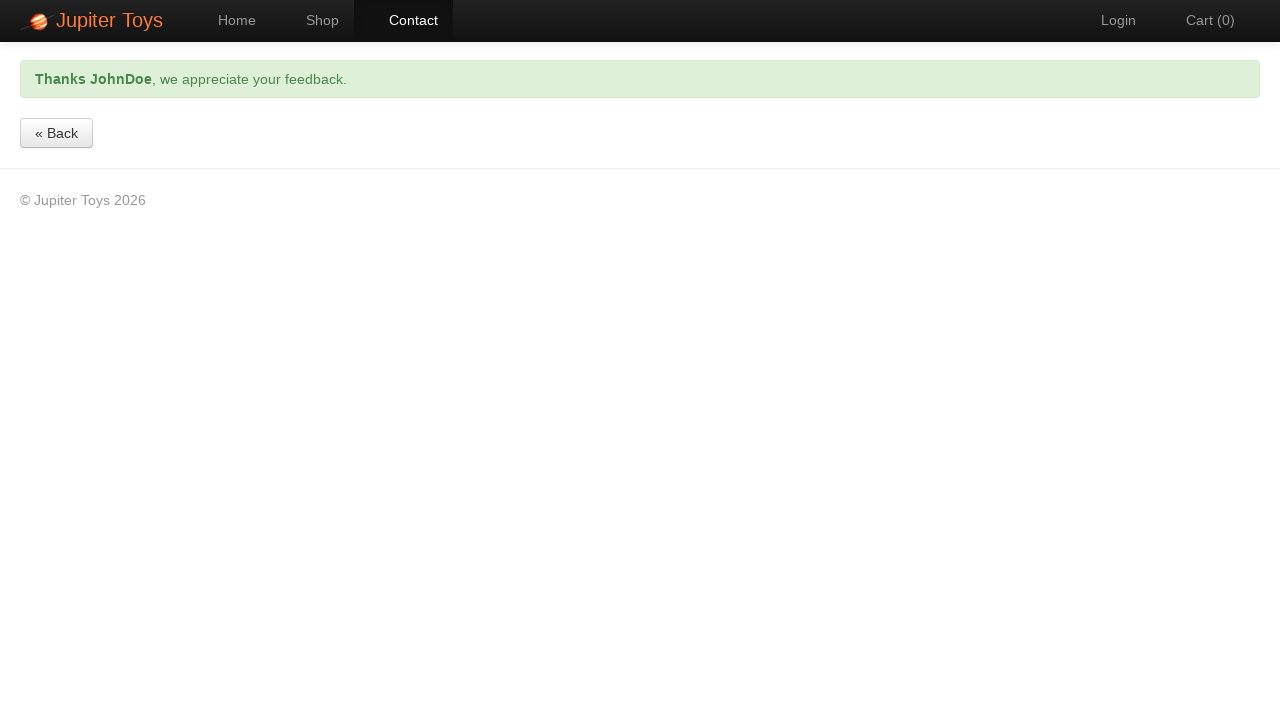

Verified success message contains 'we appreciate your feedback'
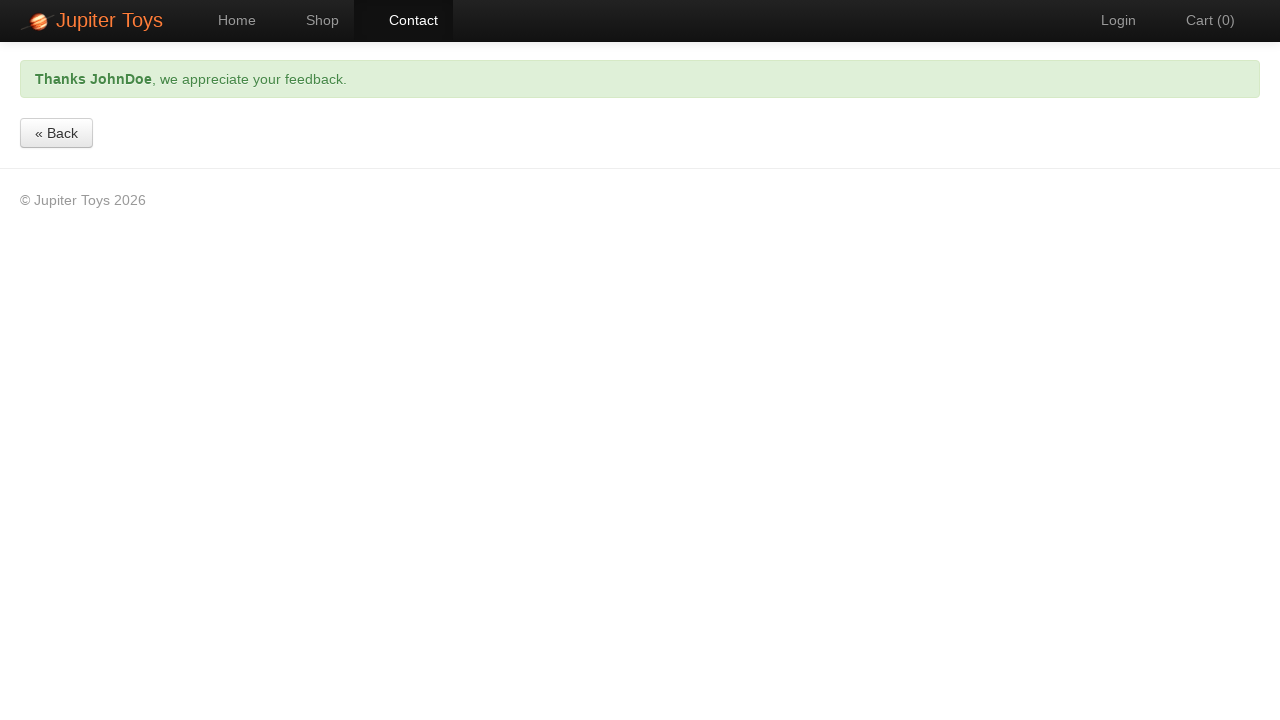

Clicked link to navigate to home page at (227, 20) on a[href='#/home']
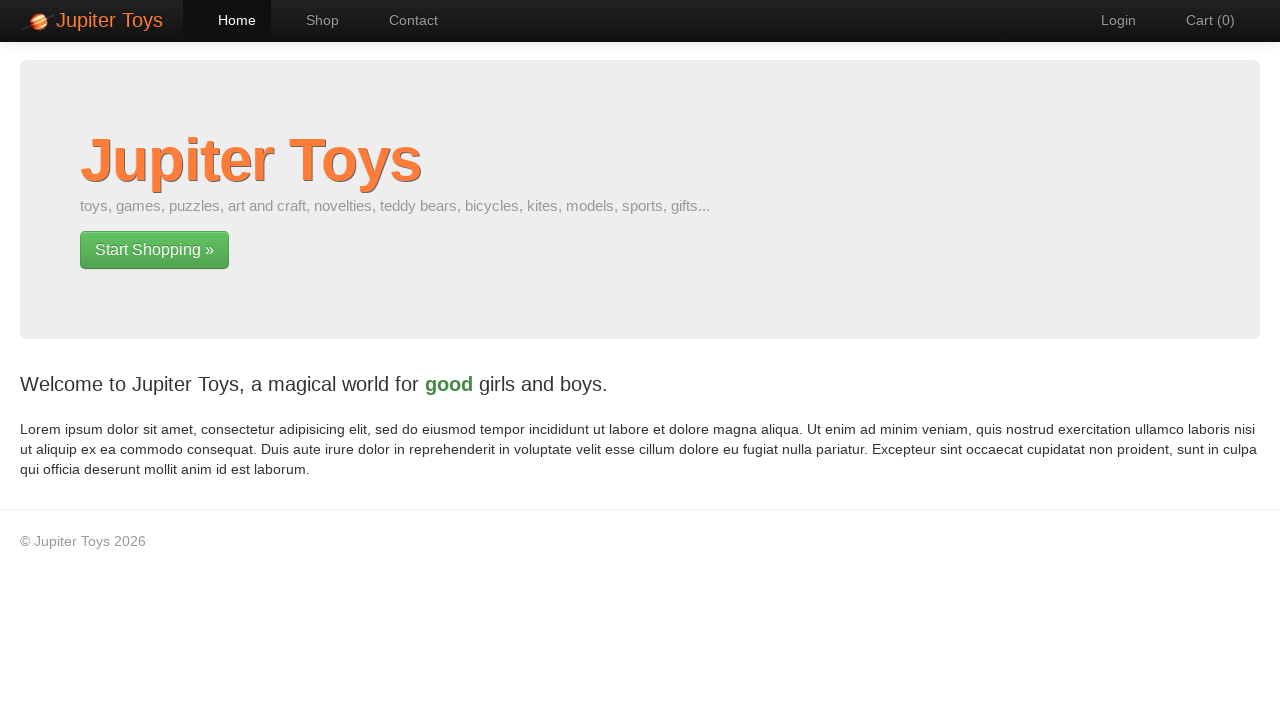

Clicked link to navigate to shop page at (312, 20) on a[href='#/shop']
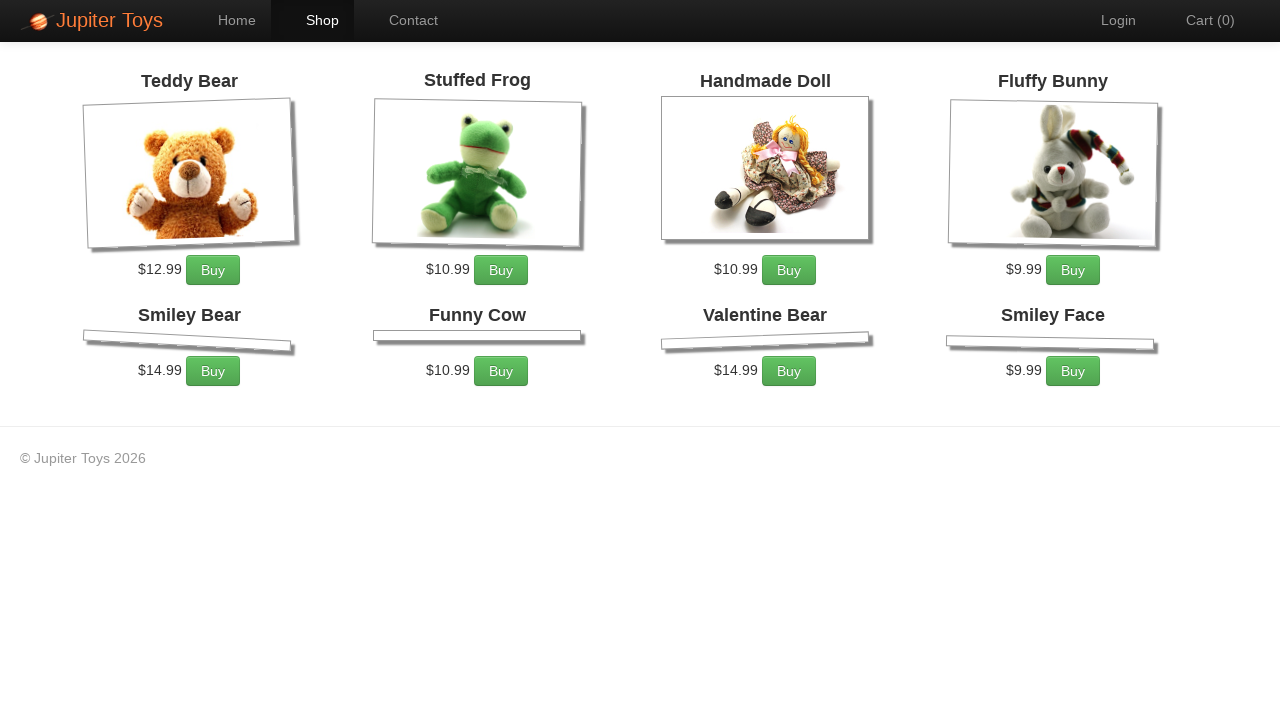

Products loaded on shop page
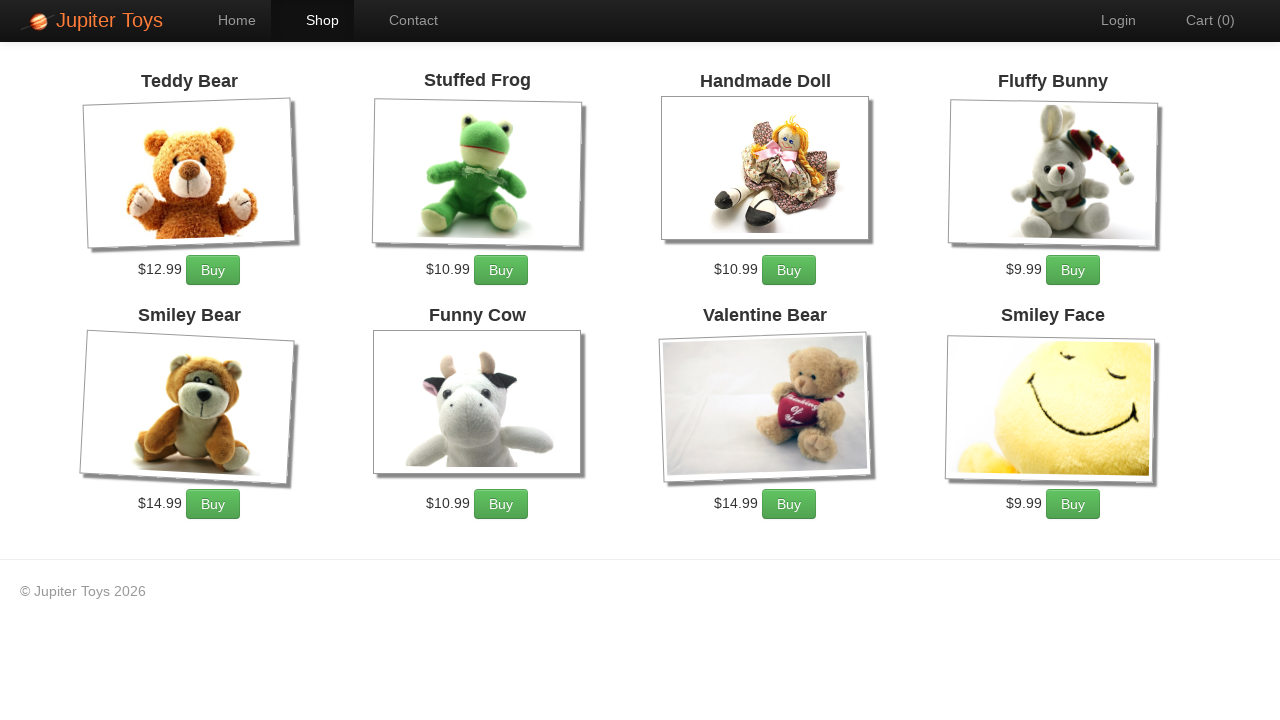

Added Funny Cow to cart (first time) at (501, 504) on li:has-text('Funny Cow') .btn-success
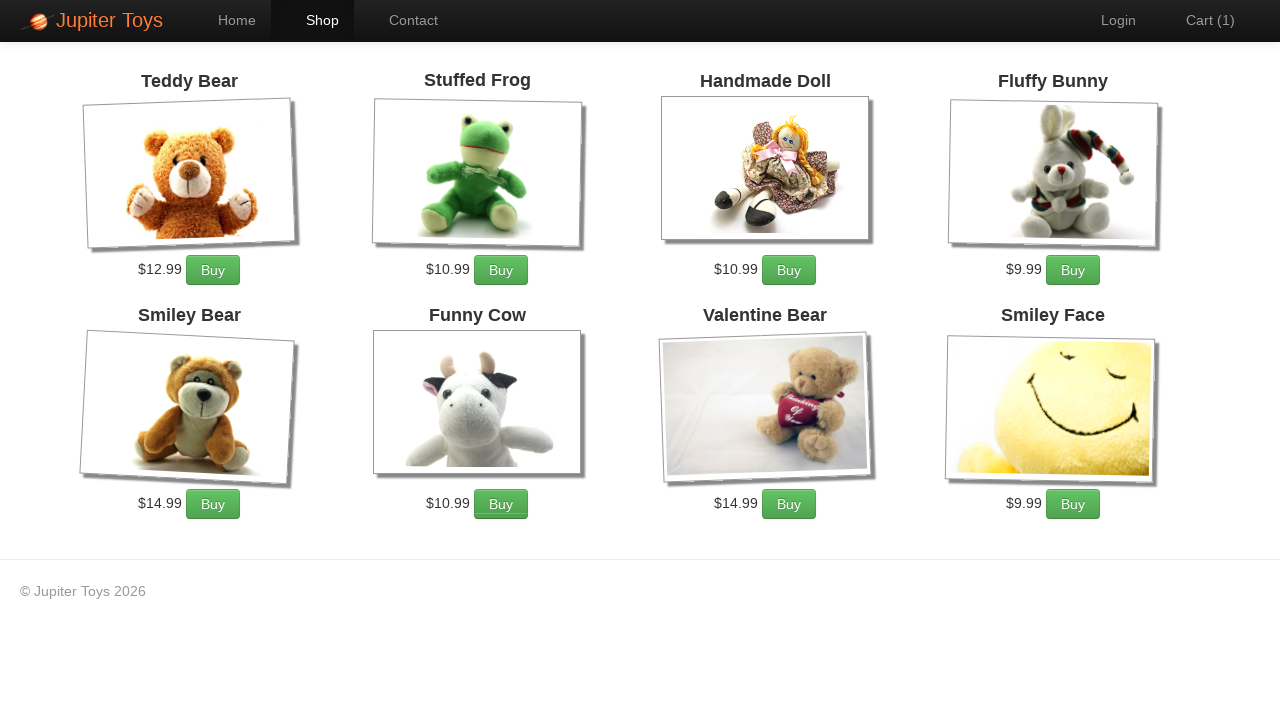

Added Funny Cow to cart (second time) at (501, 504) on li:has-text('Funny Cow') .btn-success
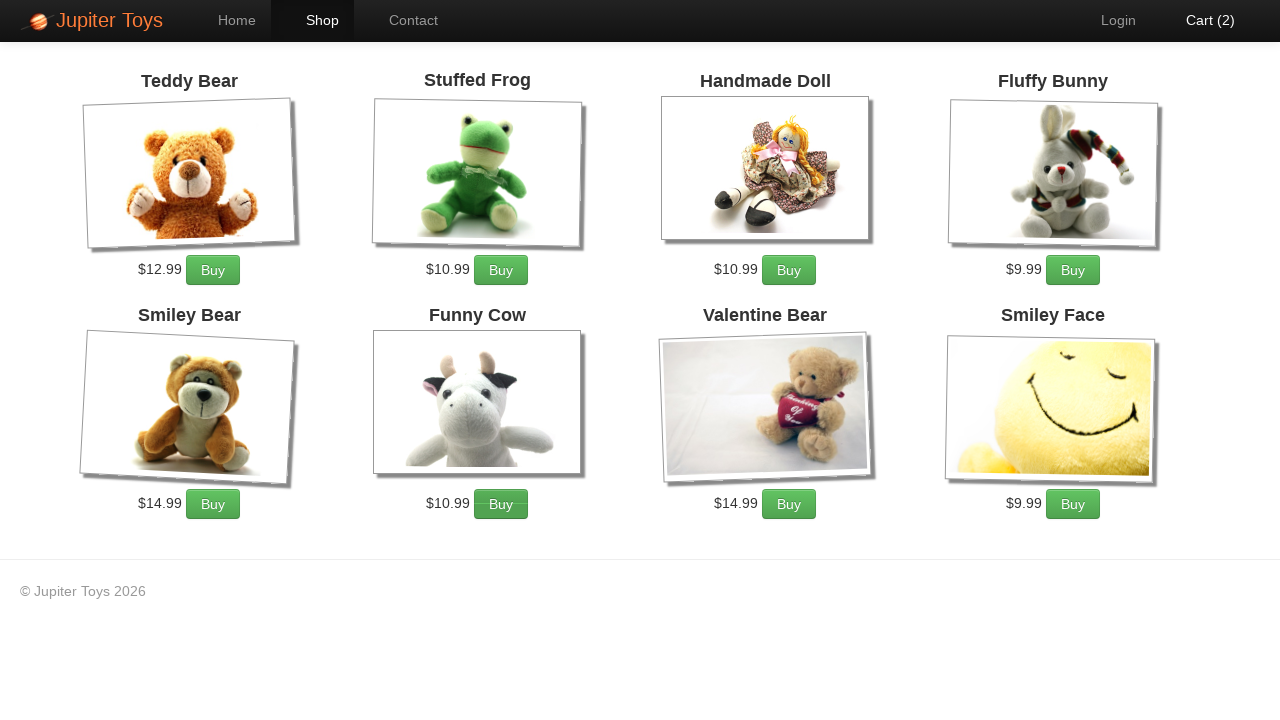

Clicked shopping cart icon to view cart at (1173, 20) on .icon-shopping-cart
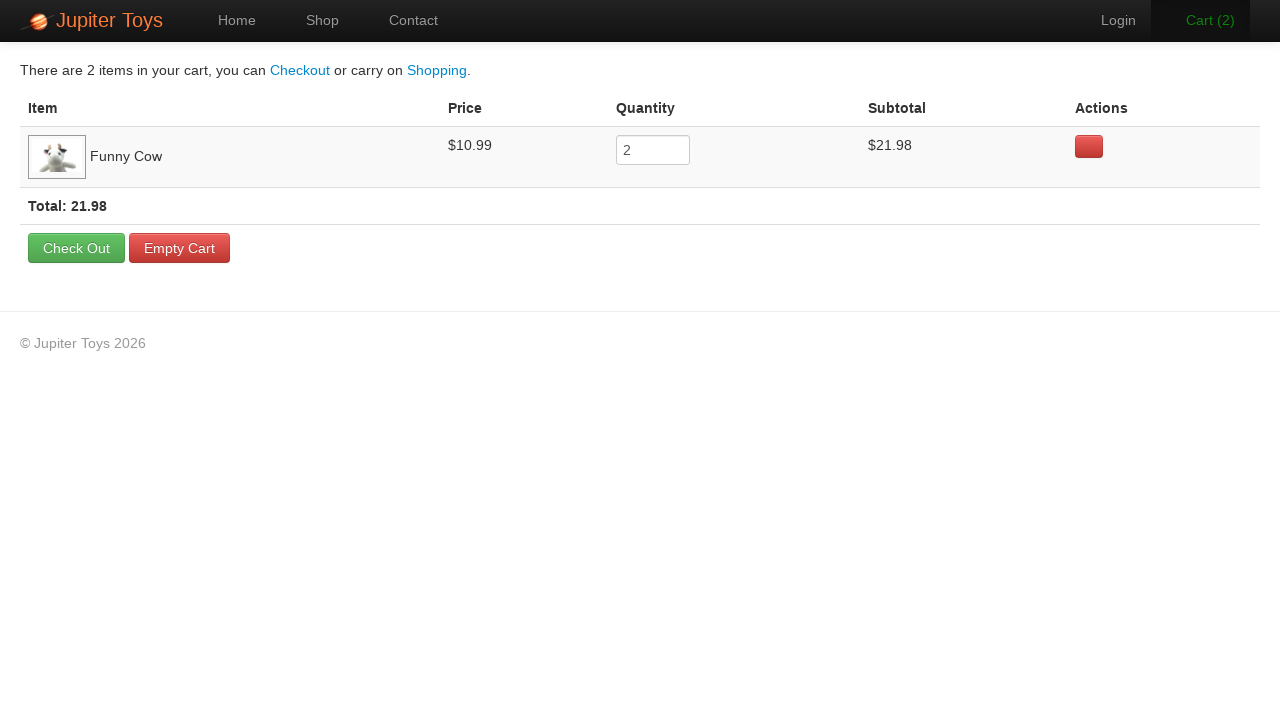

Cart items loaded
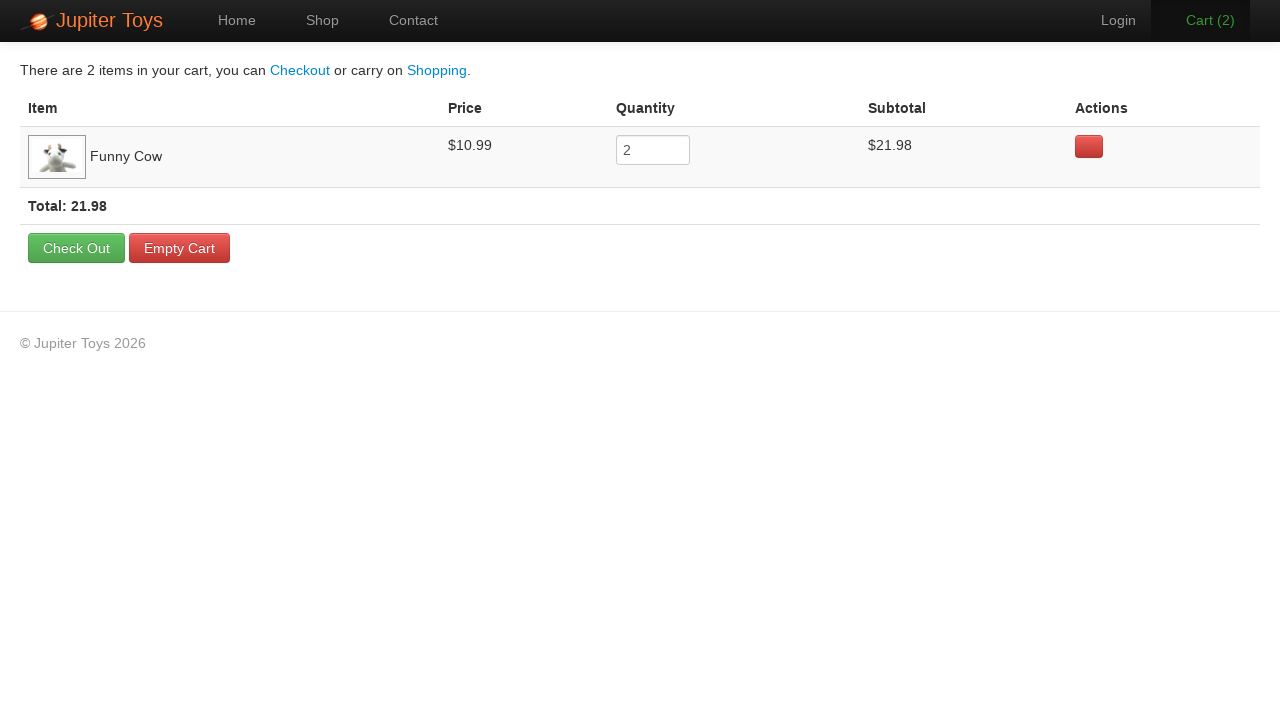

Verified Funny Cow quantity in cart is 2
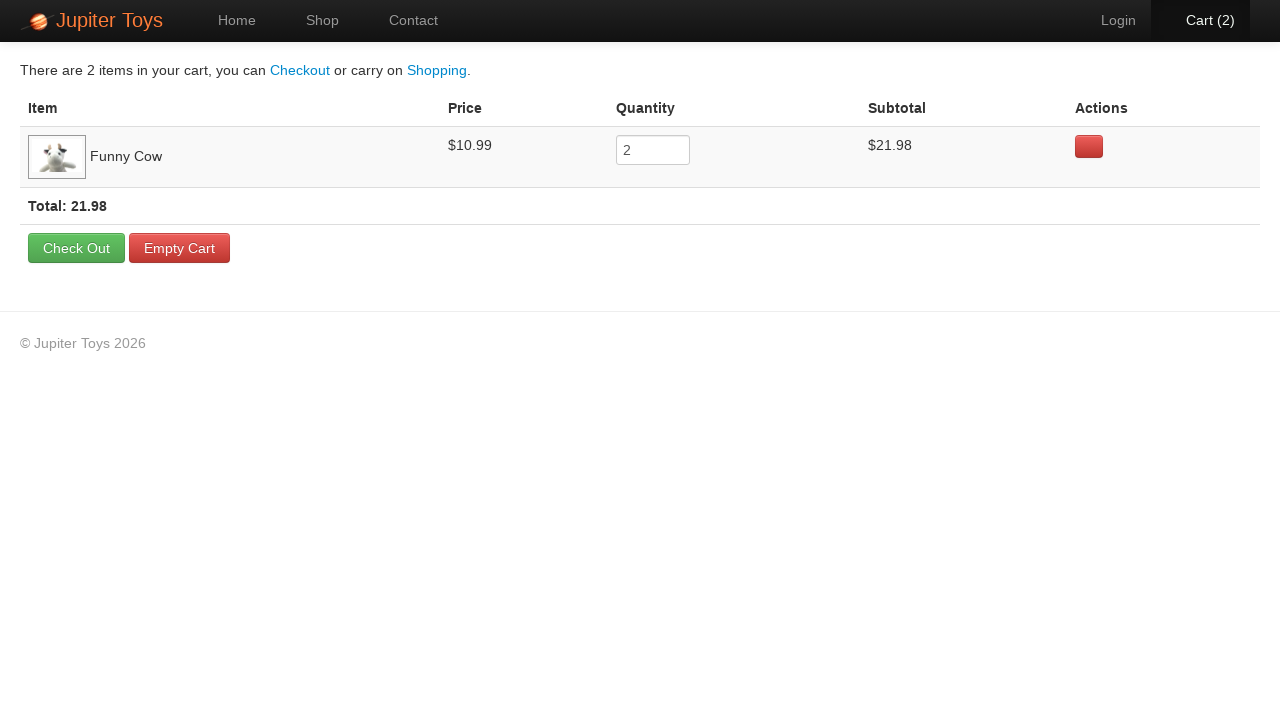

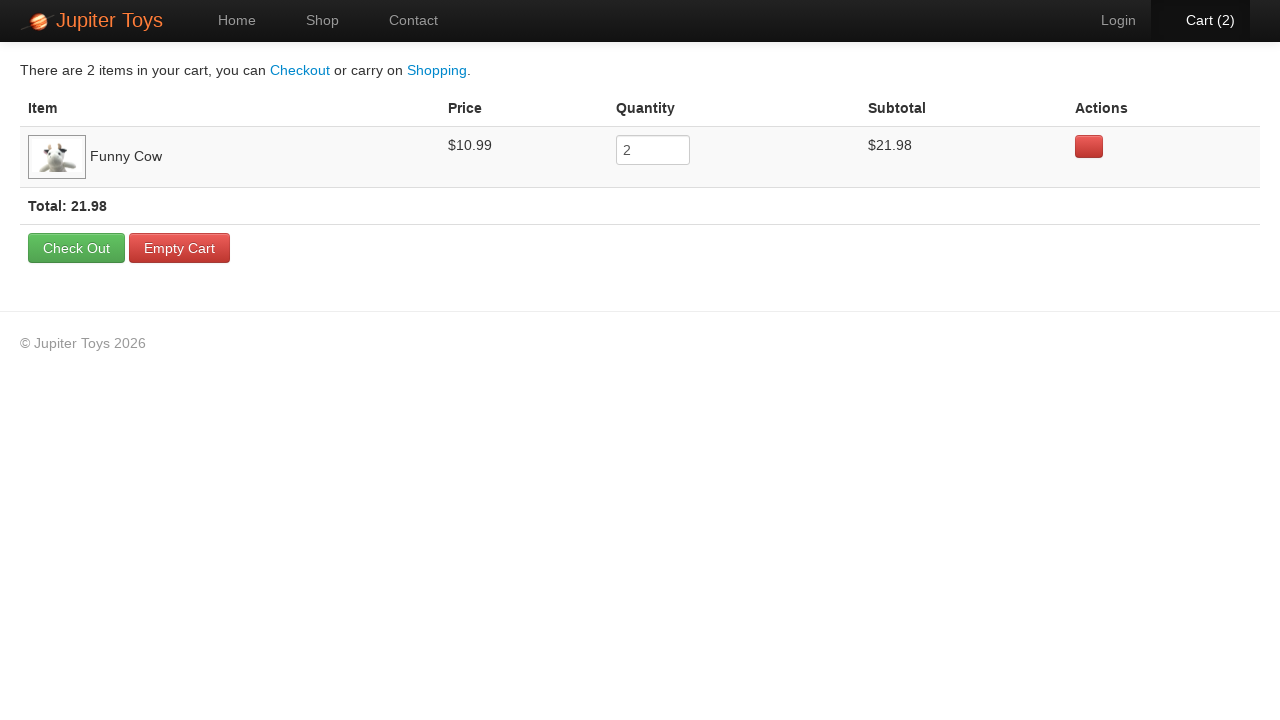